Tests drag and drop functionality by dragging a draggable element and dropping it onto a droppable target area within an iframe

Starting URL: https://jqueryui.com/droppable/

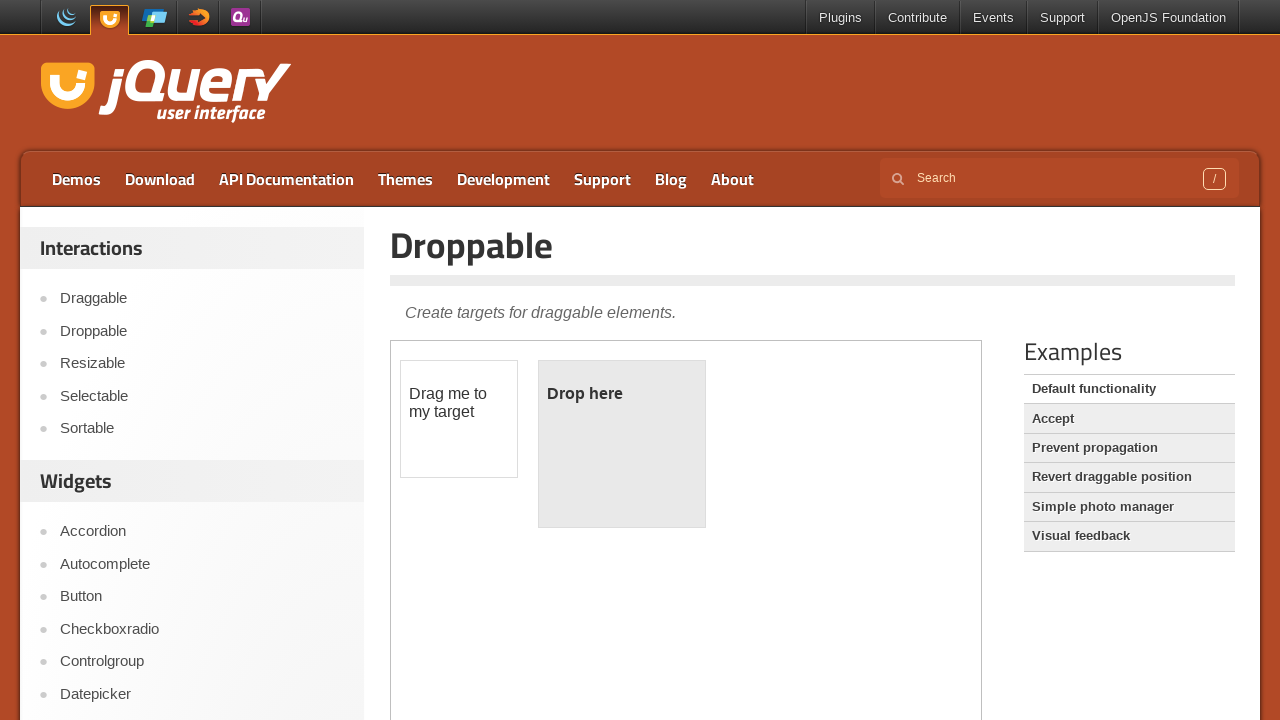

Navigated to jQuery UI droppable demo page
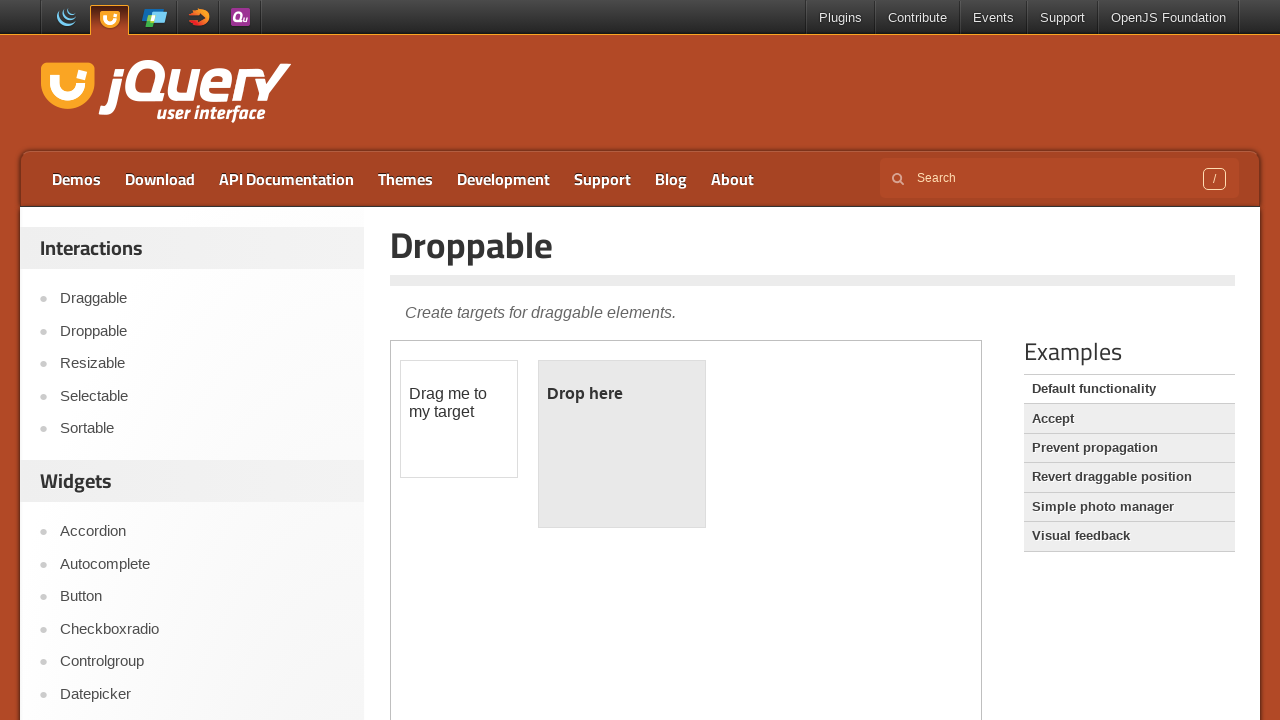

Located iframe containing drag and drop elements
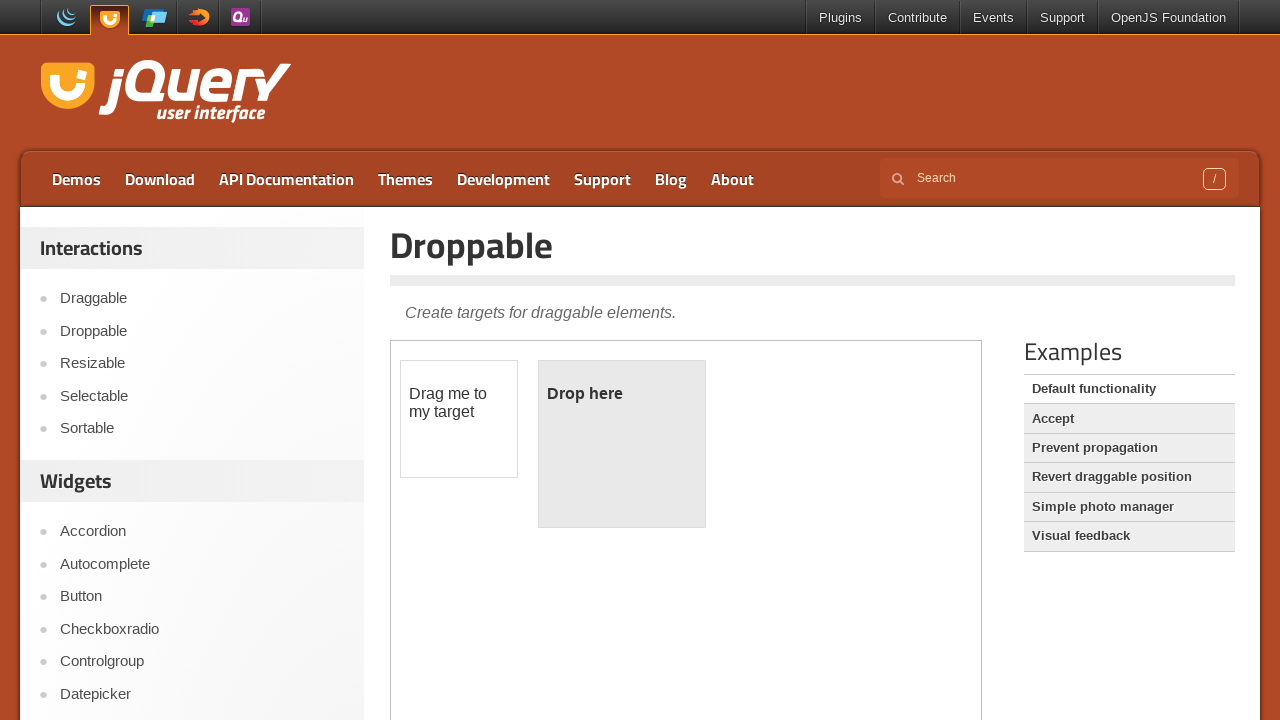

Dragged draggable element and dropped it onto droppable target area at (622, 444)
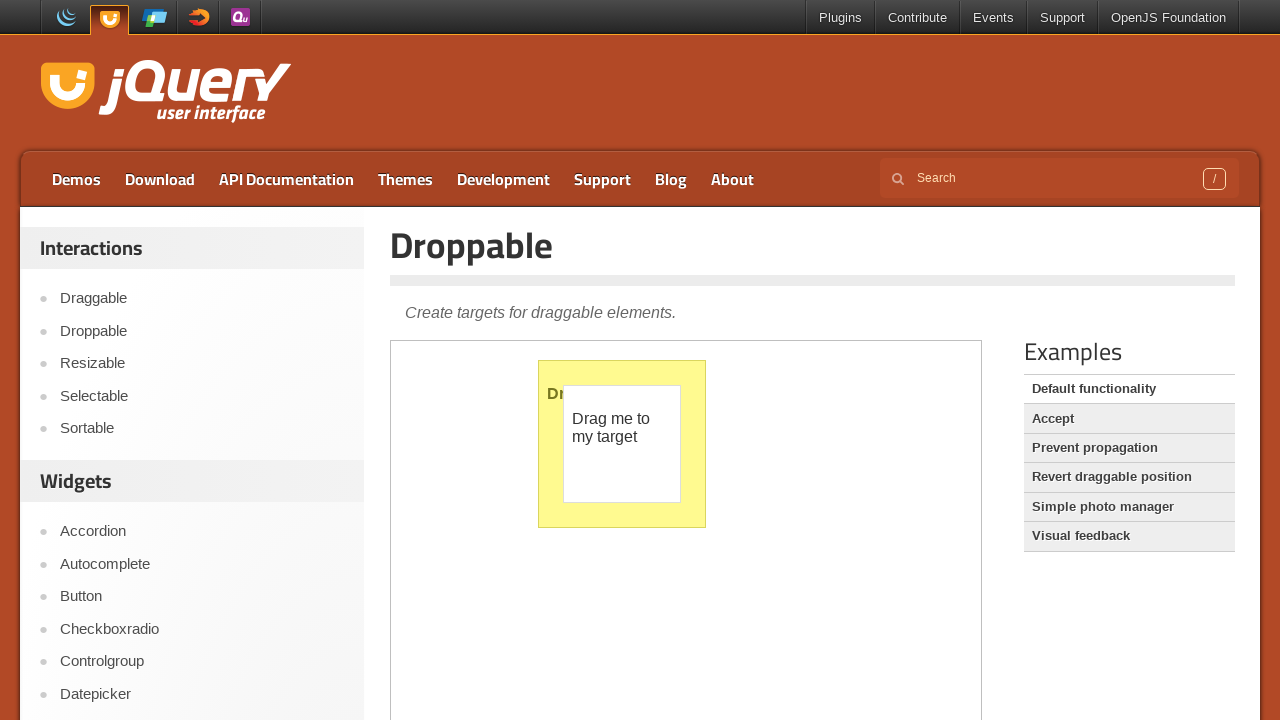

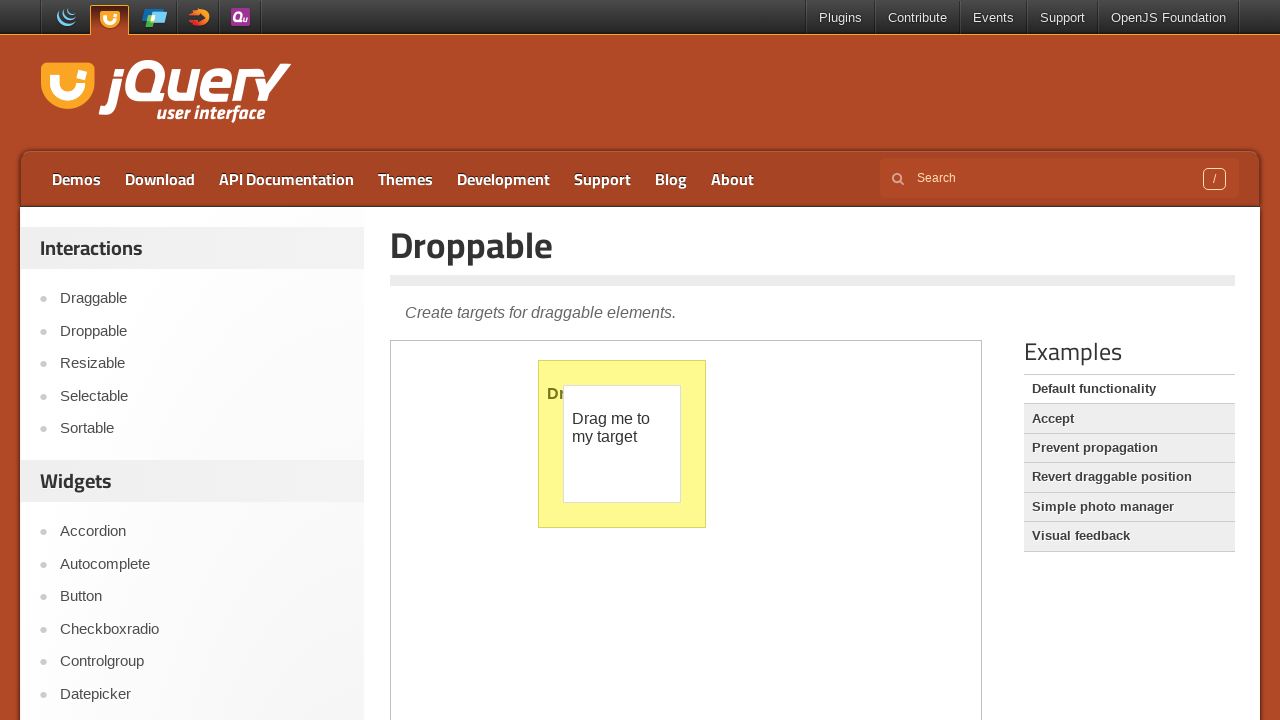